Tests that the currently applied filter is highlighted in the navigation

Starting URL: https://demo.playwright.dev/todomvc

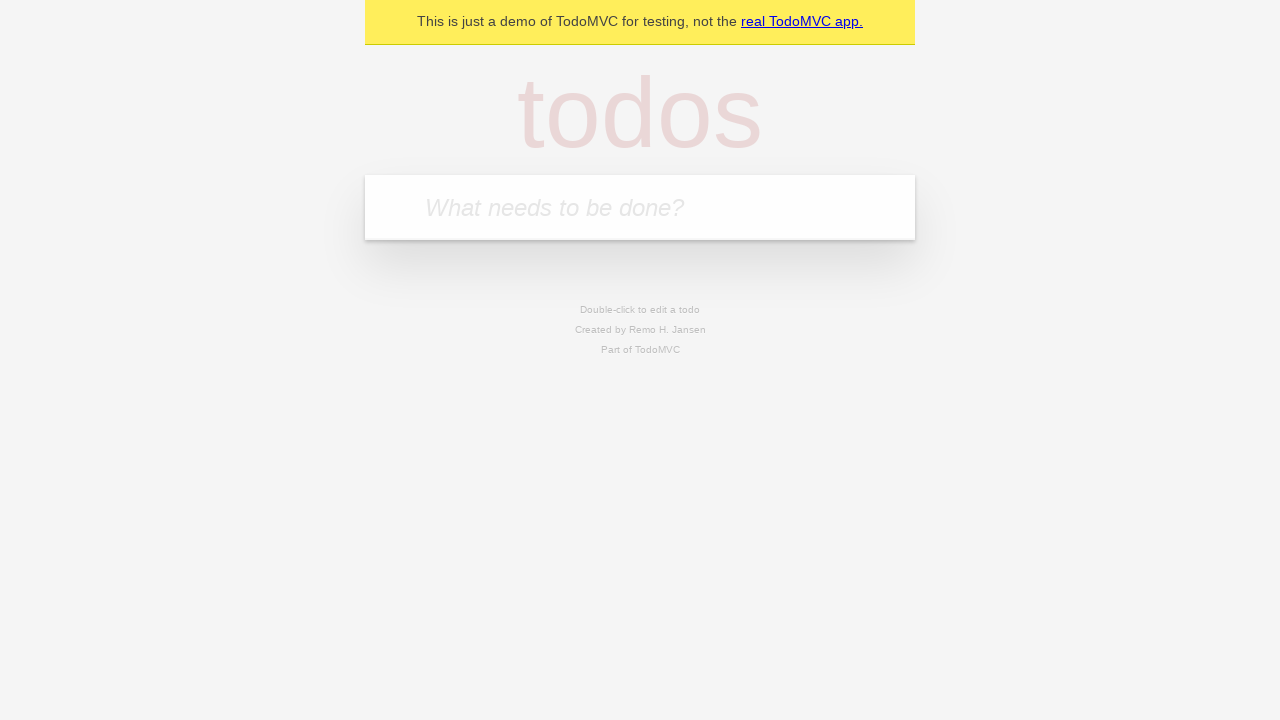

Filled new todo field with 'buy some cheese' on internal:attr=[placeholder="What needs to be done?"i]
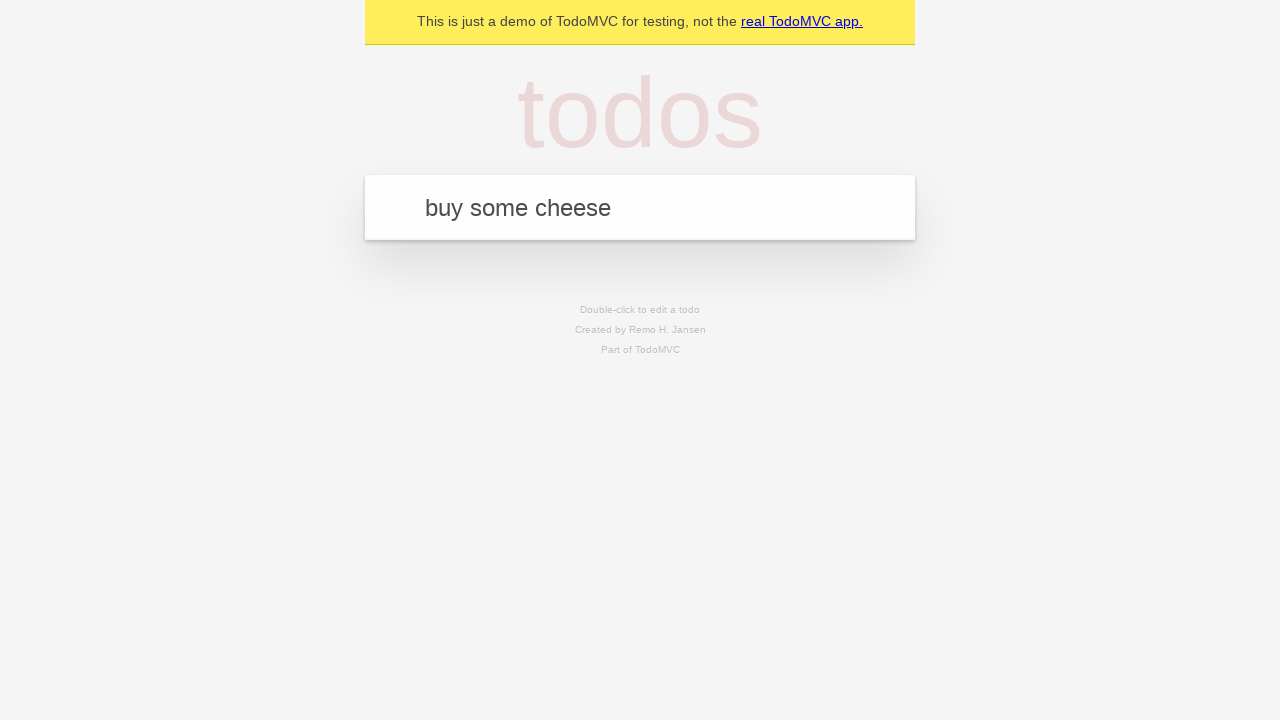

Pressed Enter to create todo 'buy some cheese' on internal:attr=[placeholder="What needs to be done?"i]
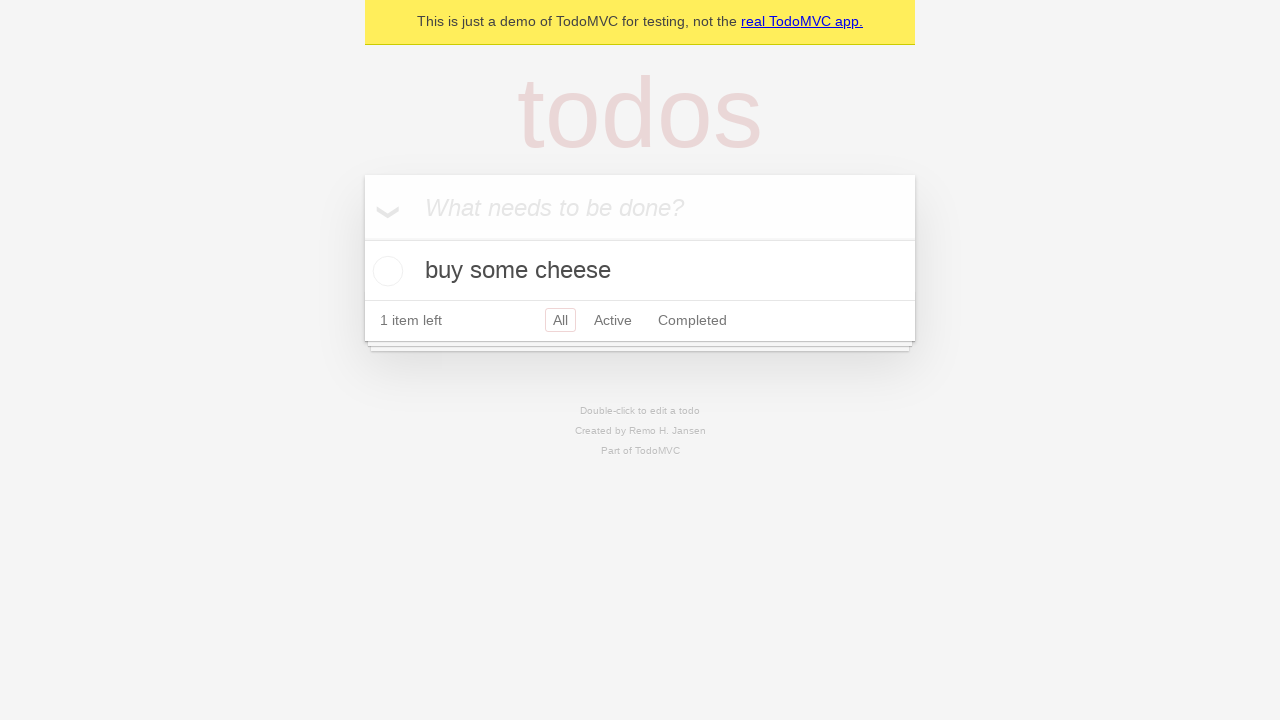

Filled new todo field with 'feed the cat' on internal:attr=[placeholder="What needs to be done?"i]
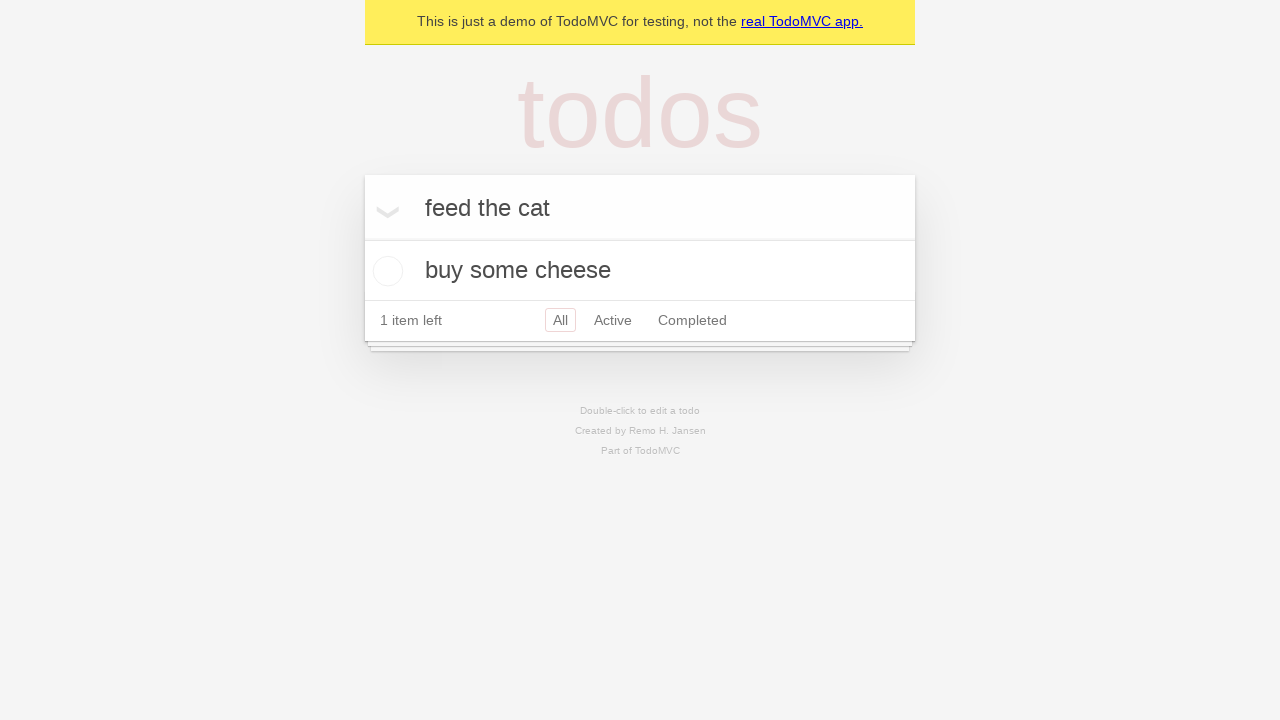

Pressed Enter to create todo 'feed the cat' on internal:attr=[placeholder="What needs to be done?"i]
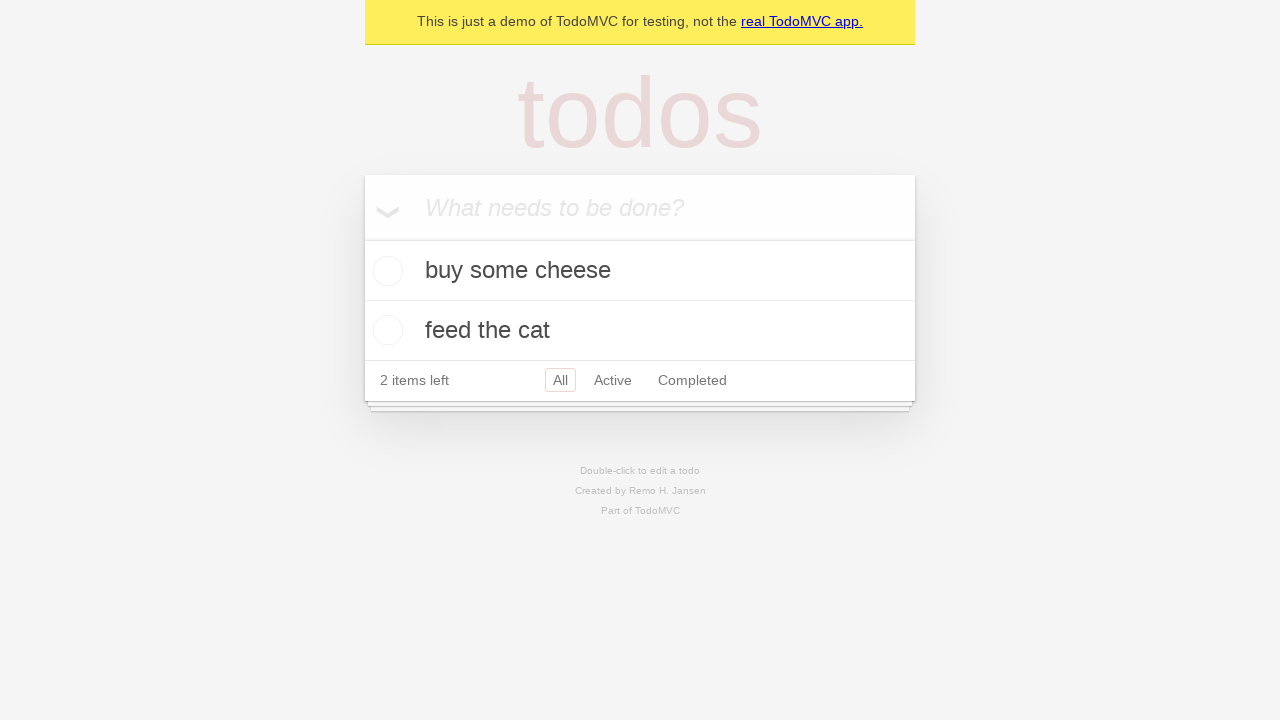

Filled new todo field with 'book a doctors appointment' on internal:attr=[placeholder="What needs to be done?"i]
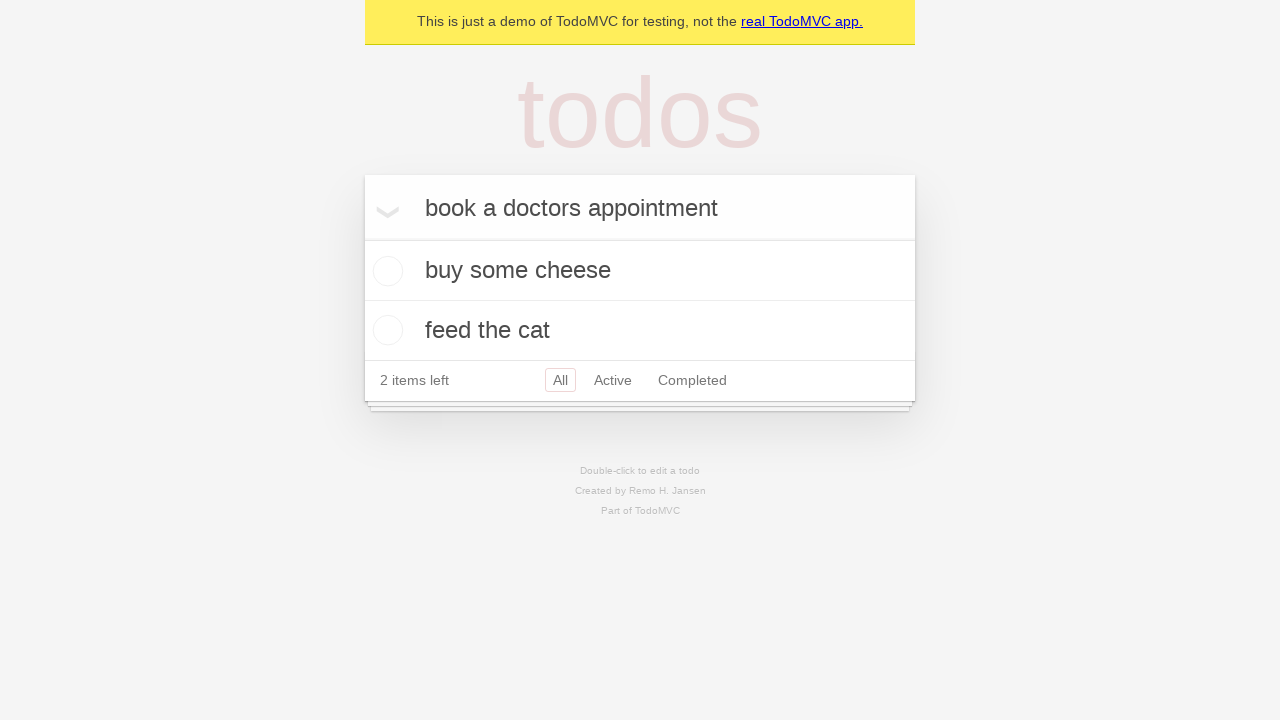

Pressed Enter to create todo 'book a doctors appointment' on internal:attr=[placeholder="What needs to be done?"i]
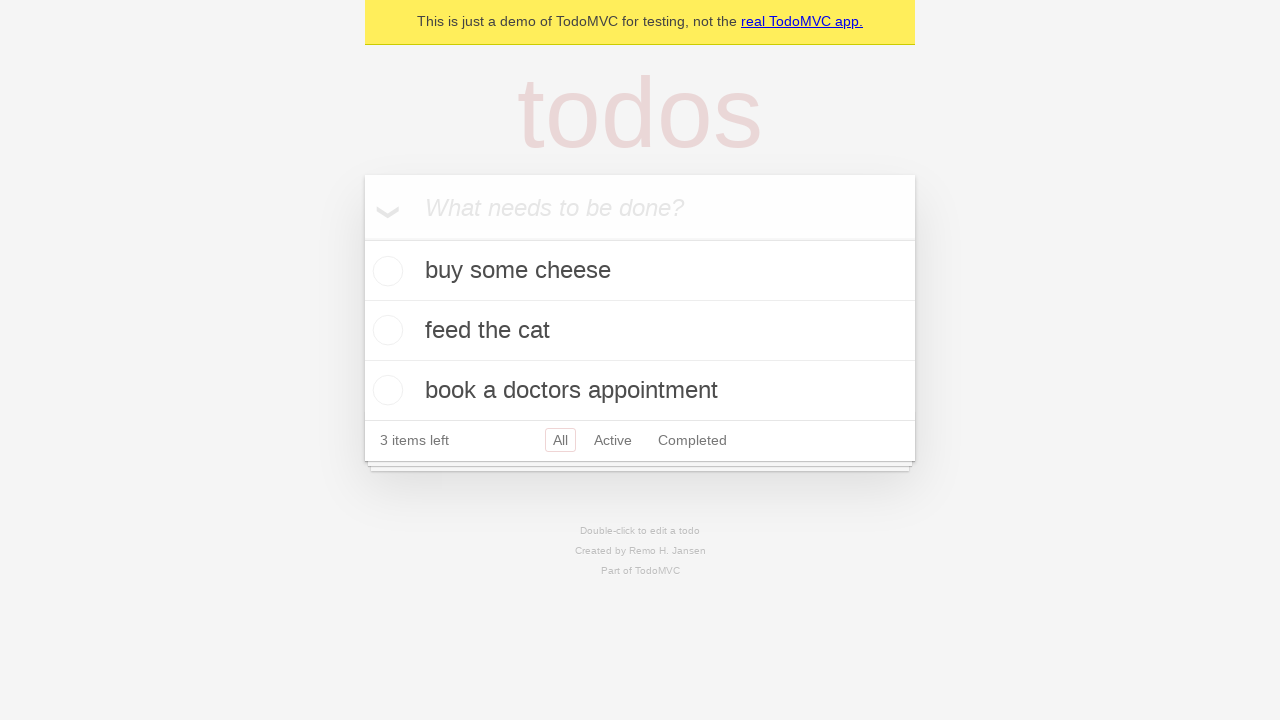

Waited for all three todo items to be created
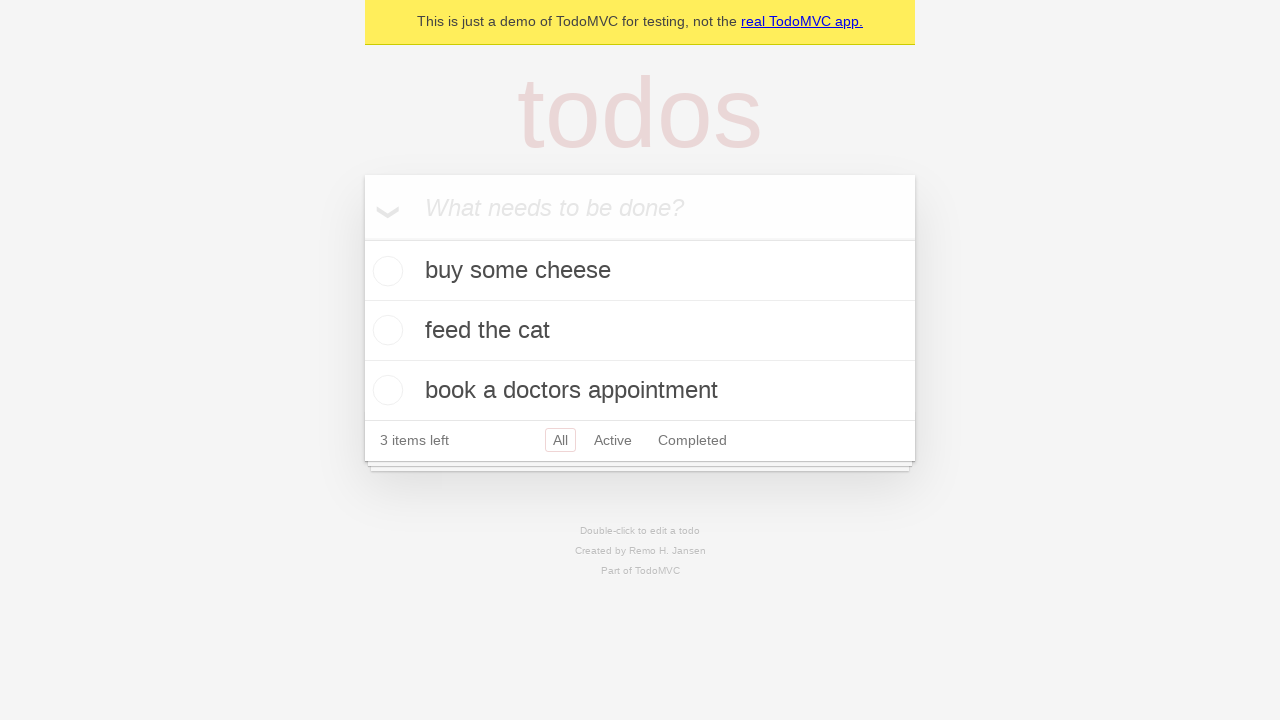

Clicked 'Active' filter link at (613, 440) on internal:role=link[name="Active"i]
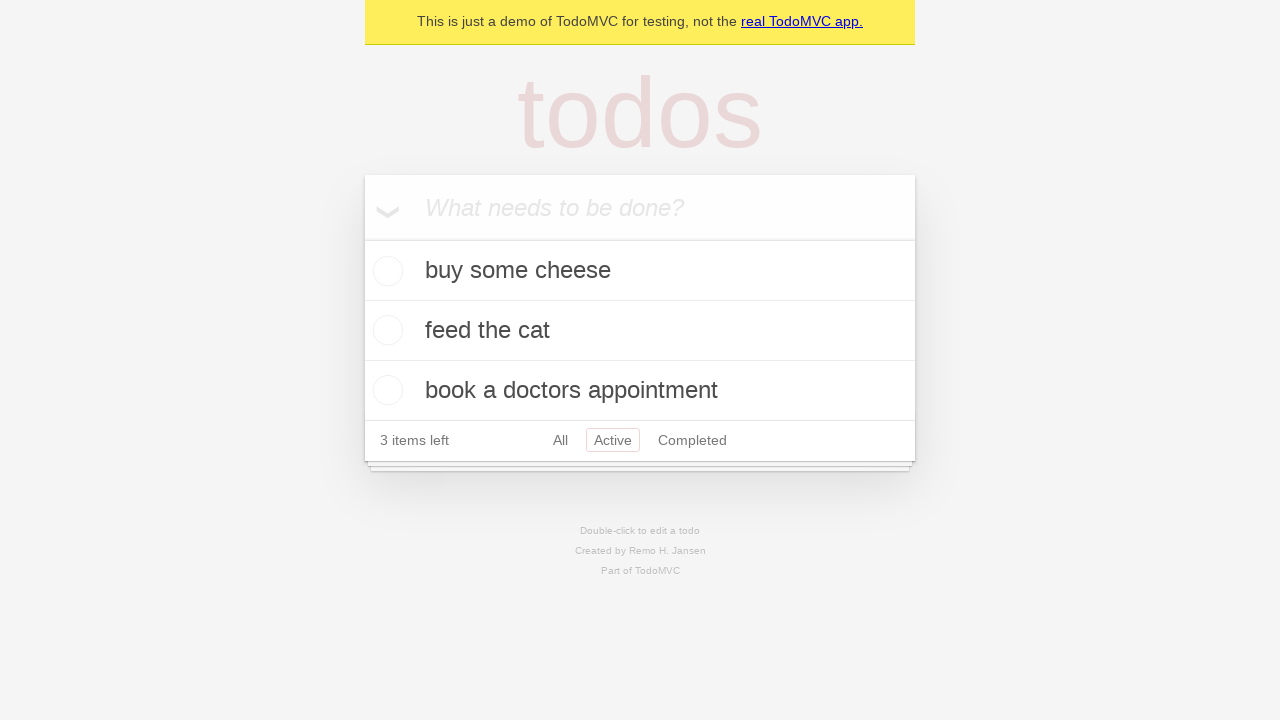

Clicked 'Completed' filter link at (692, 440) on internal:role=link[name="Completed"i]
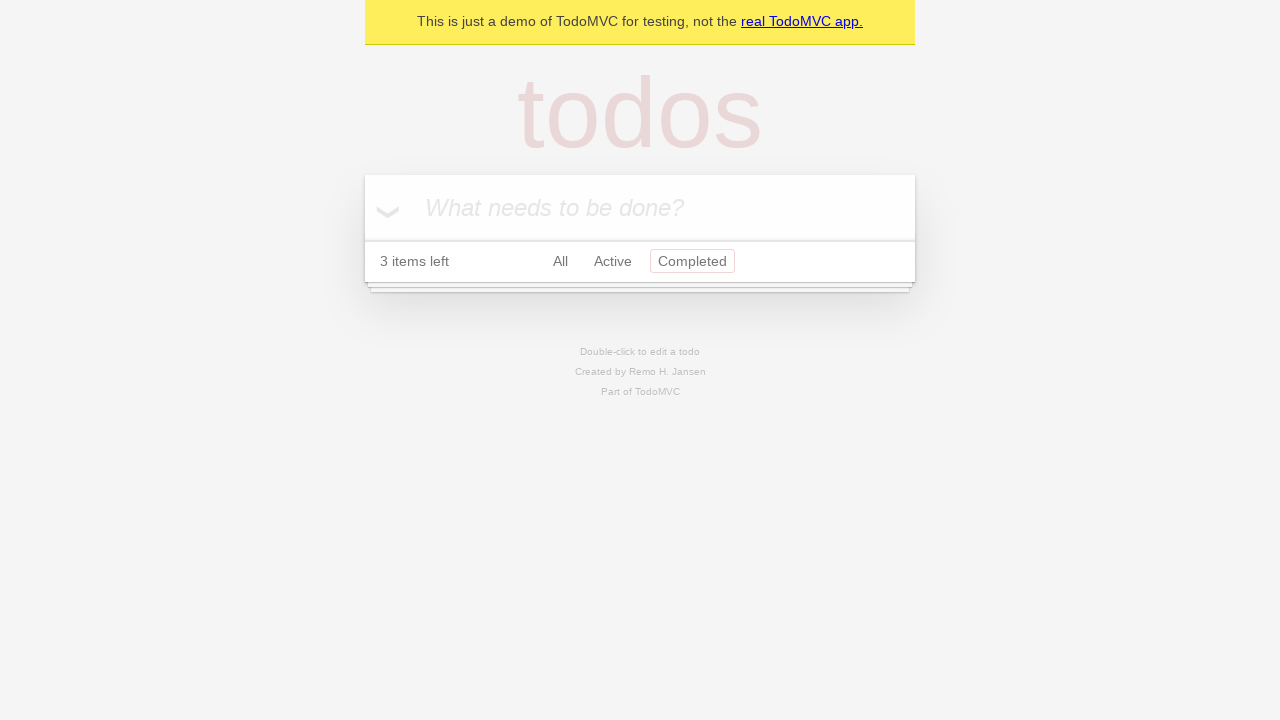

Waited 500ms for filter highlight to update
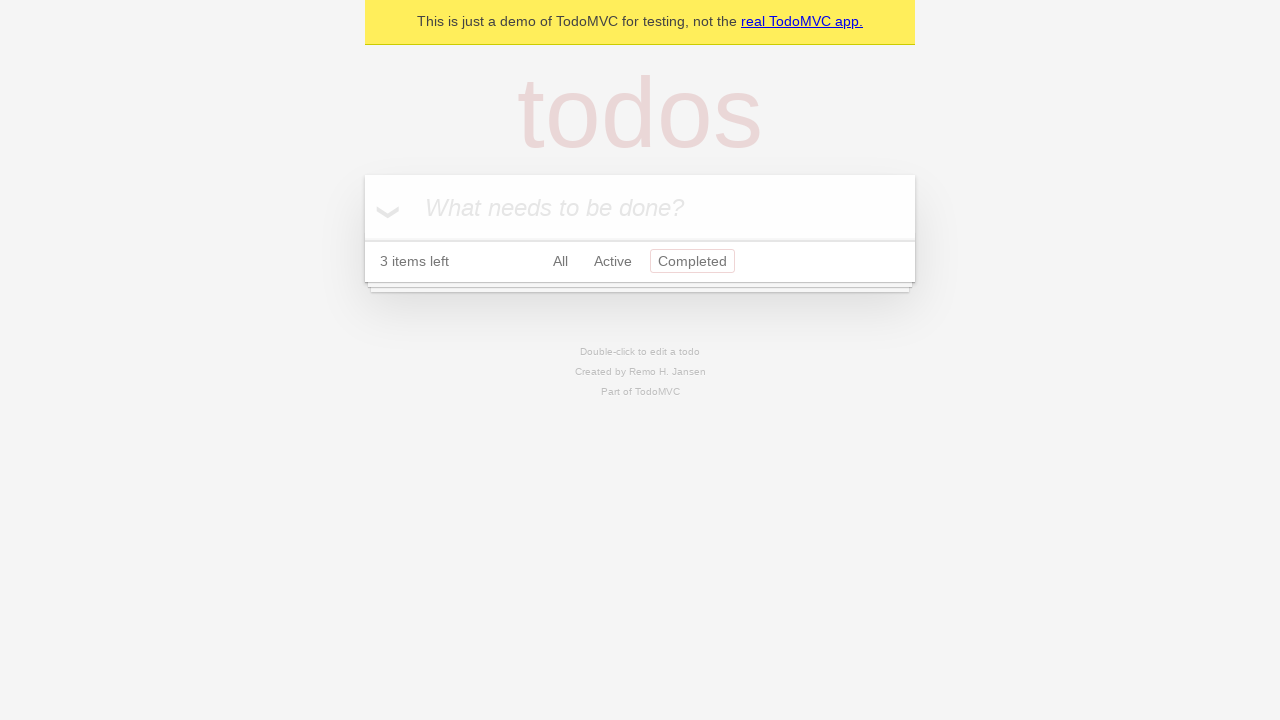

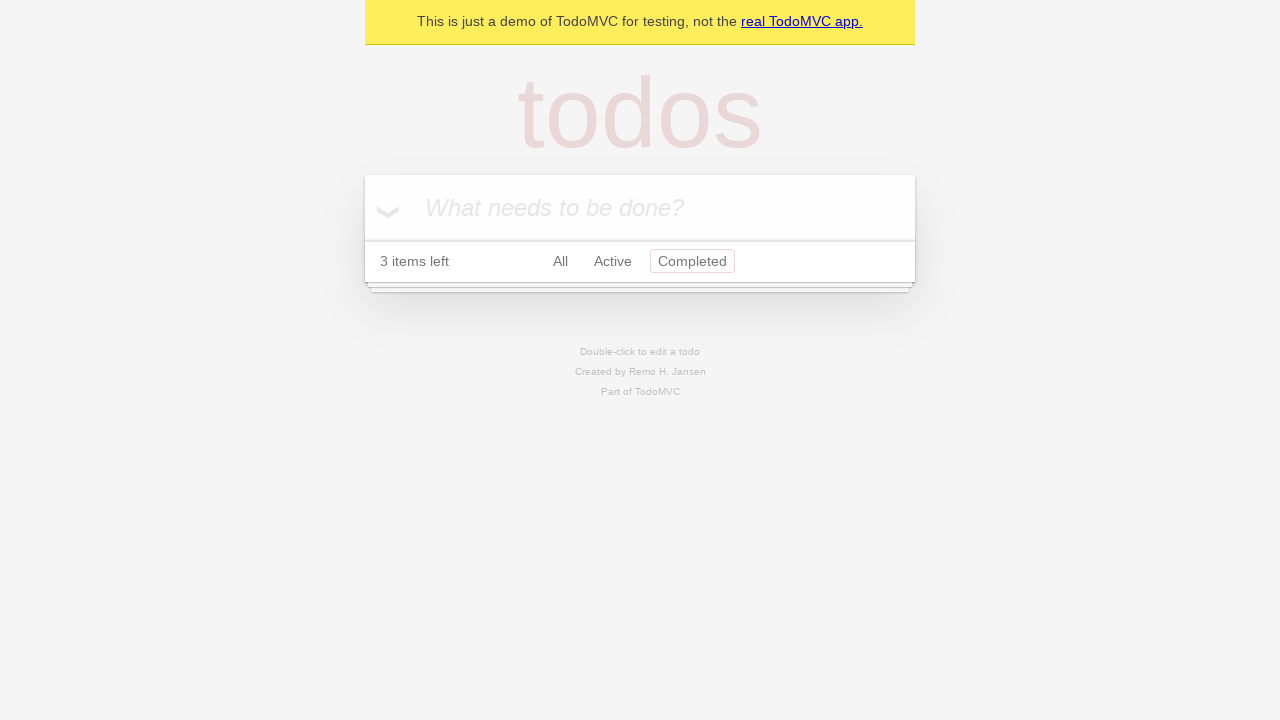